Navigates to a Selenium practice page, refreshes it, and verifies that checkbox elements are present on the page

Starting URL: https://www.tutorialspoint.com/selenium/selenium_automation_practice.htm

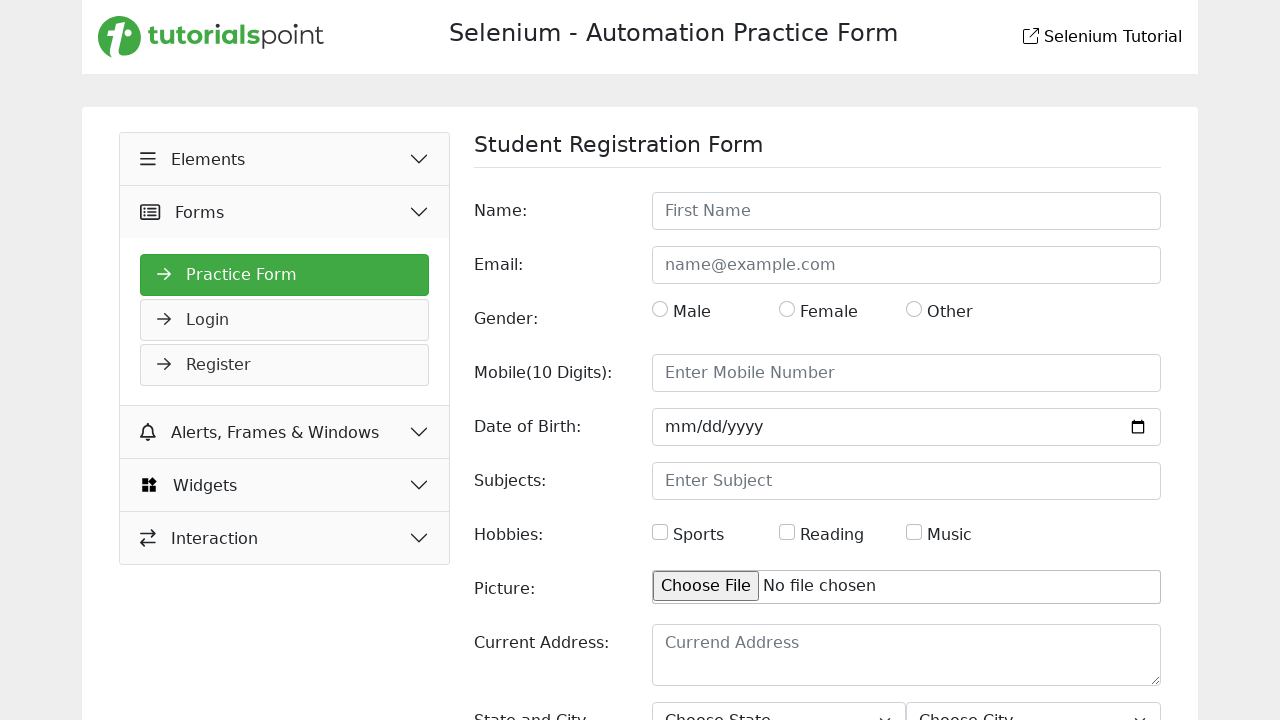

Navigated to Selenium automation practice page
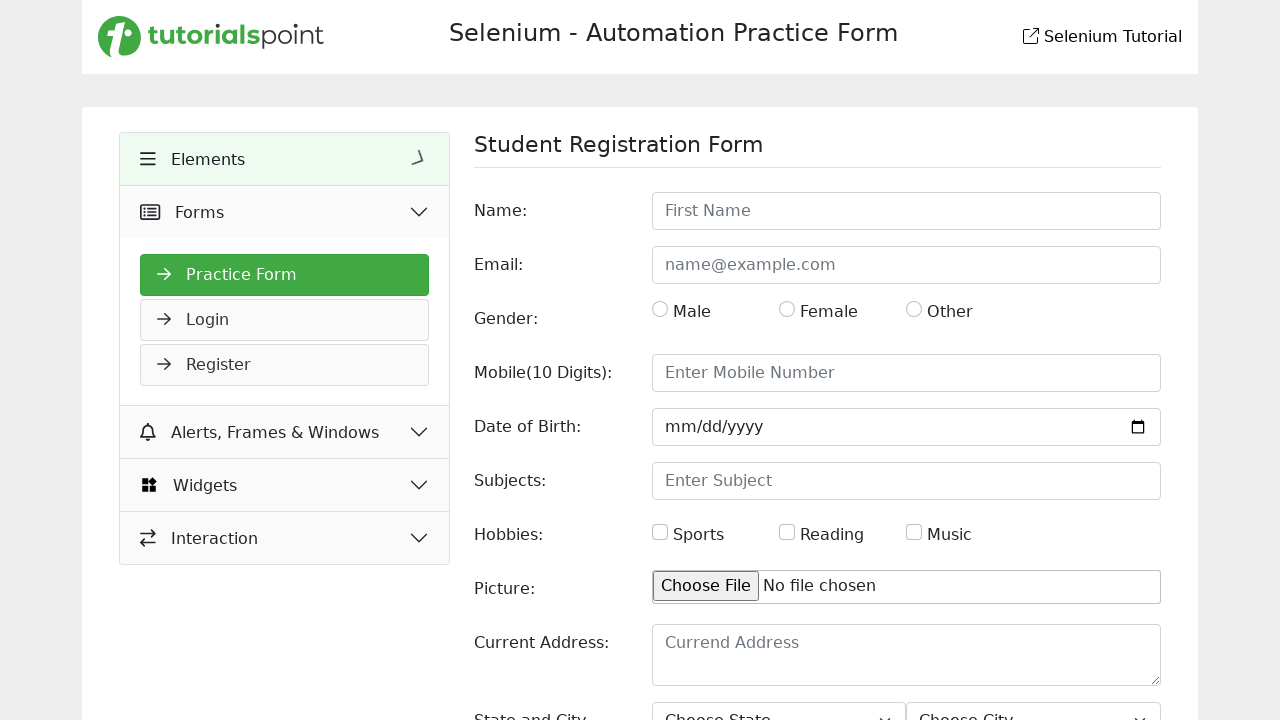

Refreshed the page
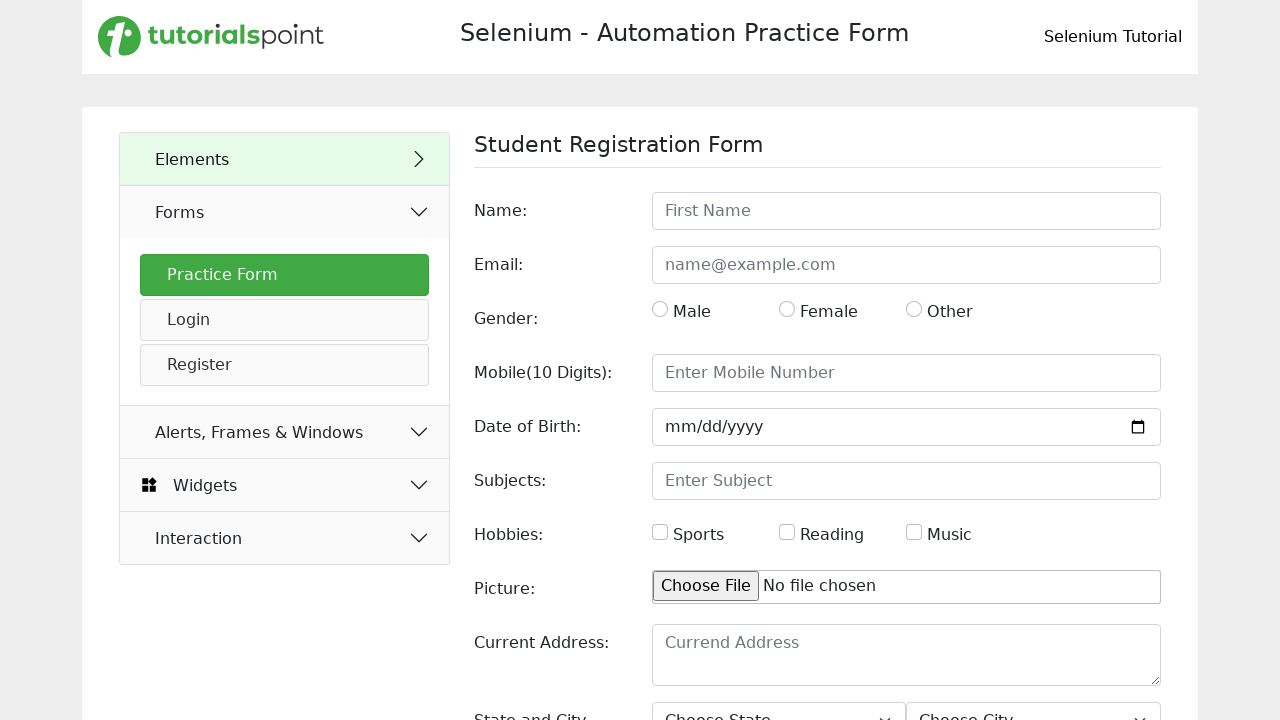

Located all checkbox elements on the page
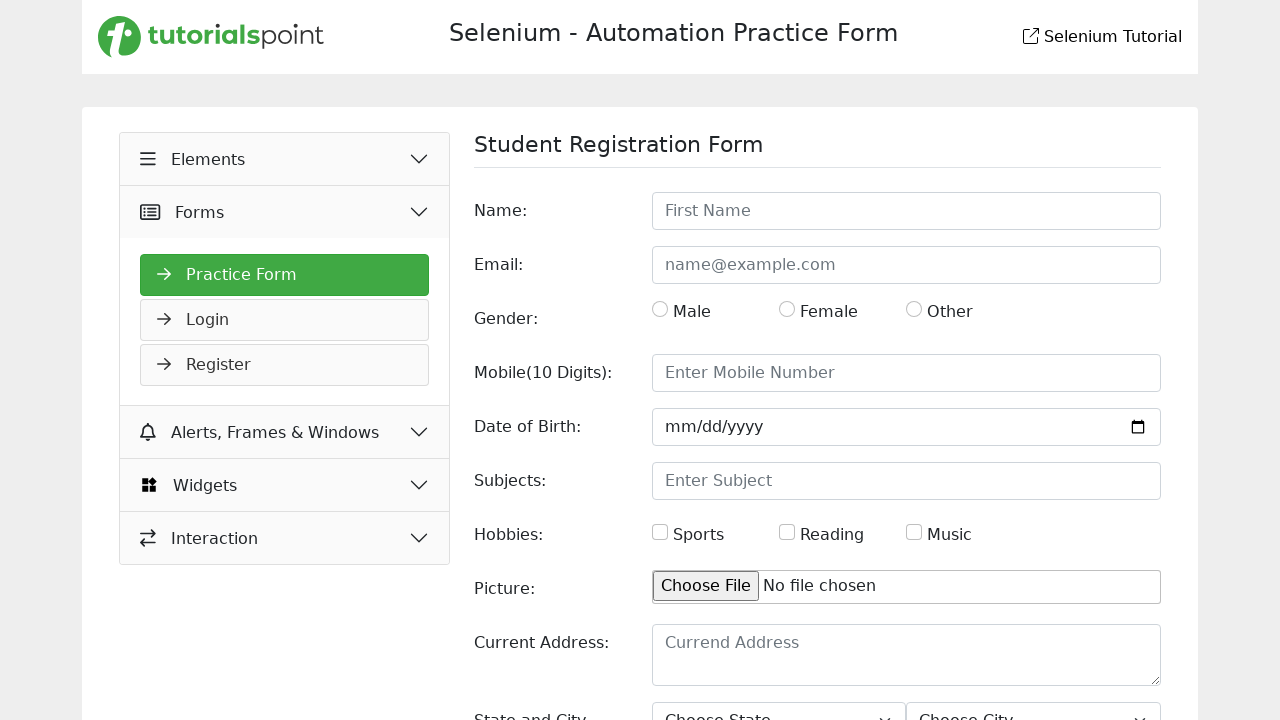

Verified that checkbox elements are present on the page
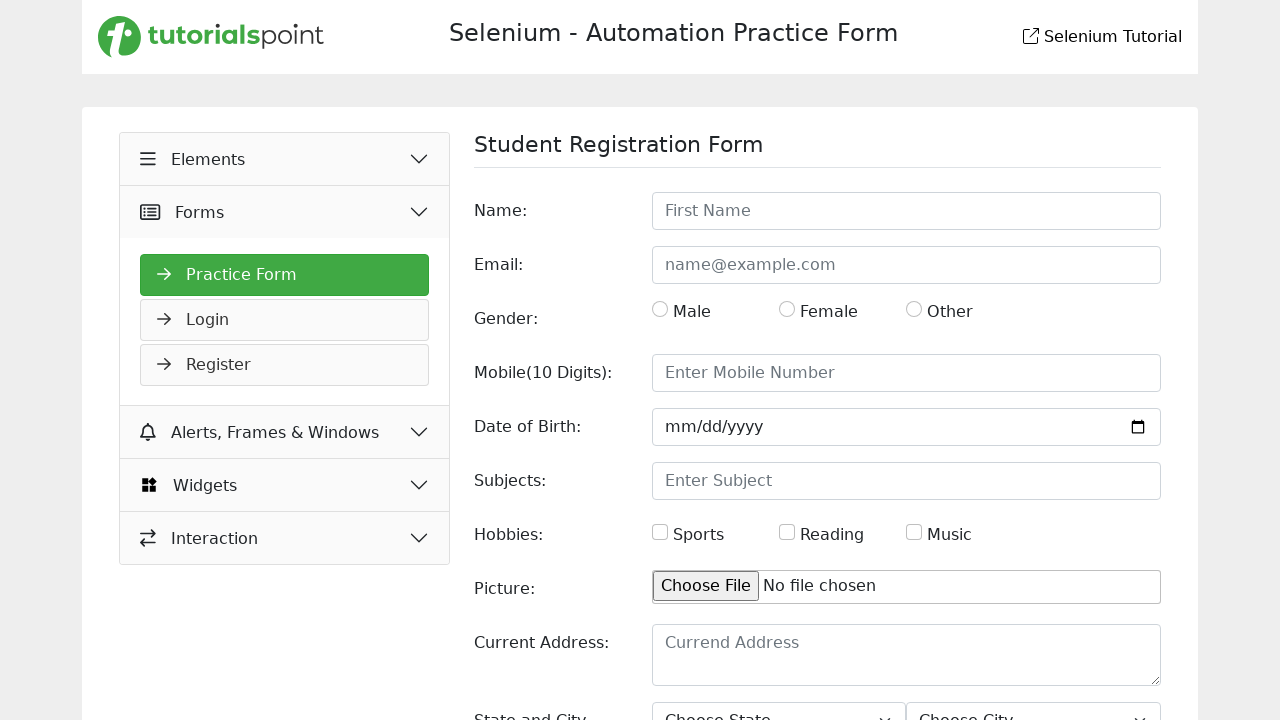

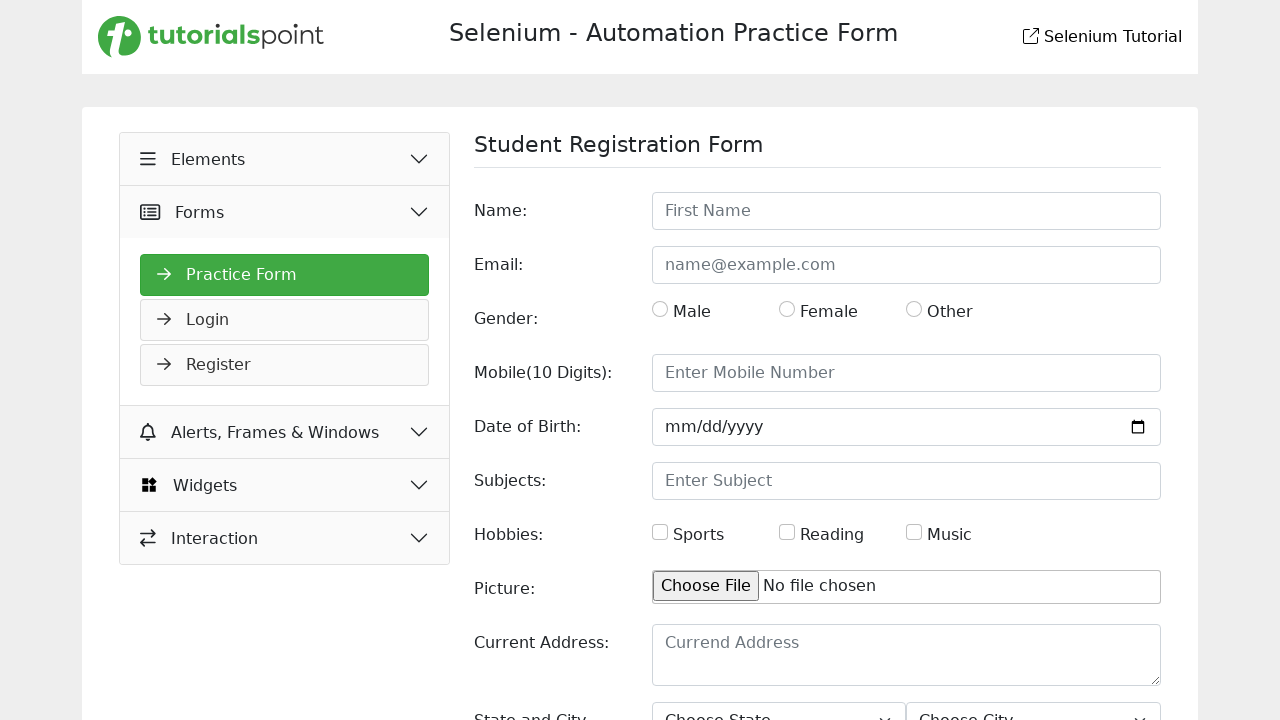